Navigates to the Platned website and verifies the page loads successfully by checking the page title.

Starting URL: https://platned.com/

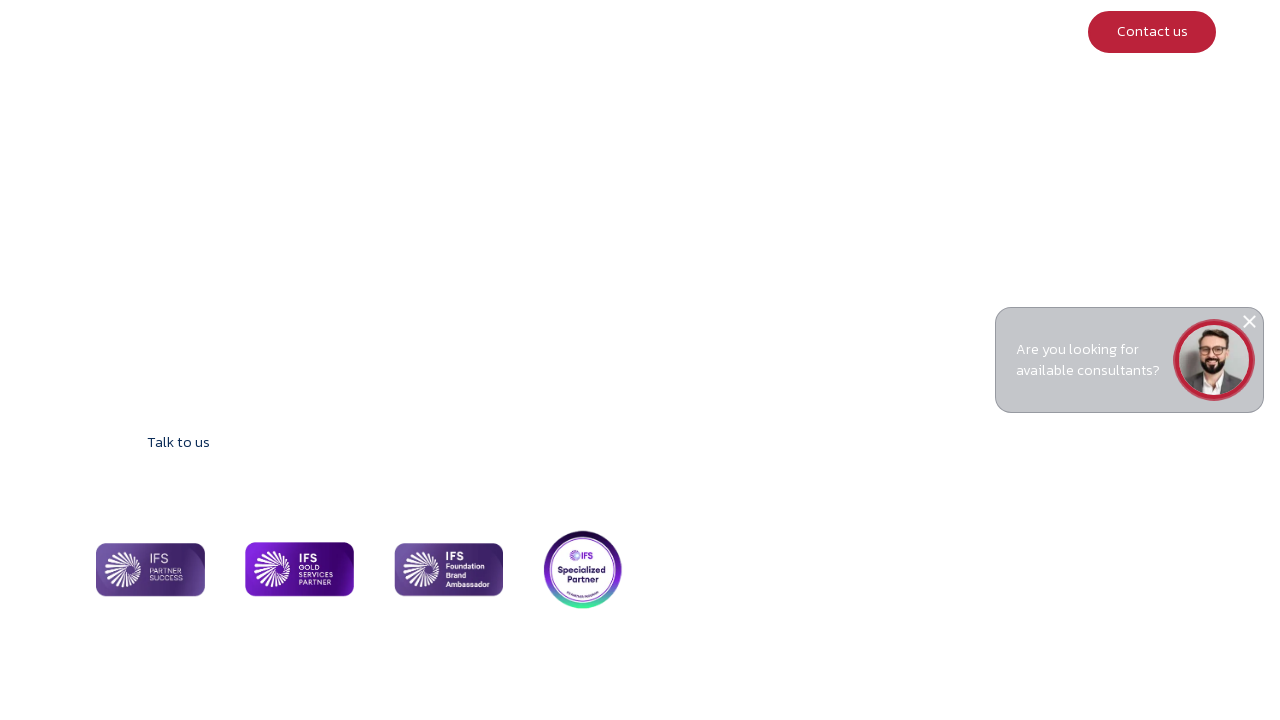

Waited for page to reach domcontentloaded state
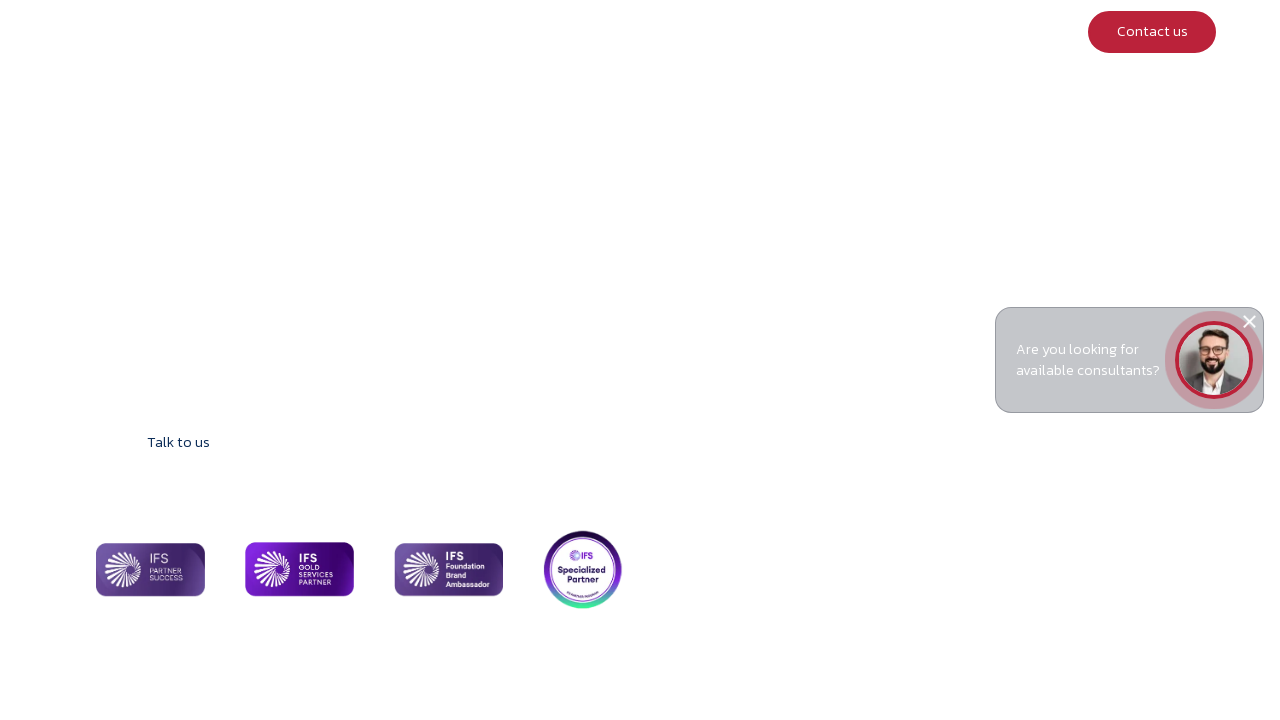

Retrieved page title: 'IFS Gold Partner | Global Experts in ERP, FSM & IFS Cloud™️'
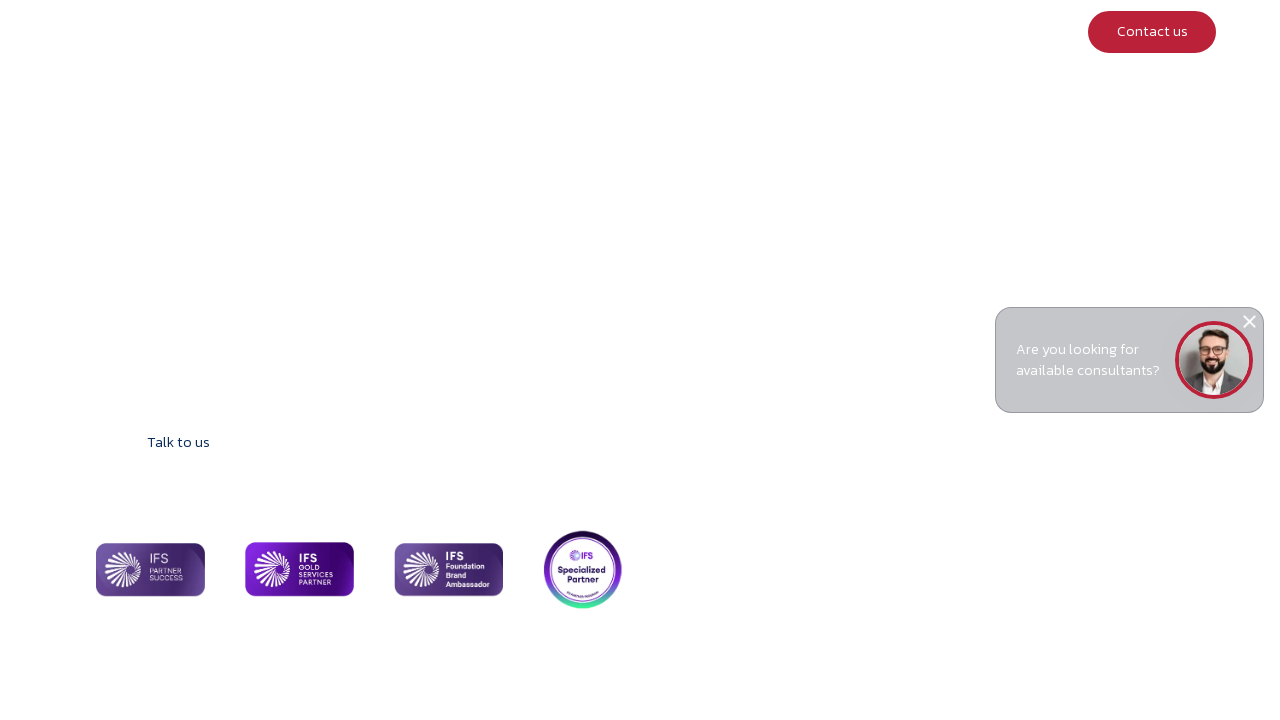

Verified page title is not empty
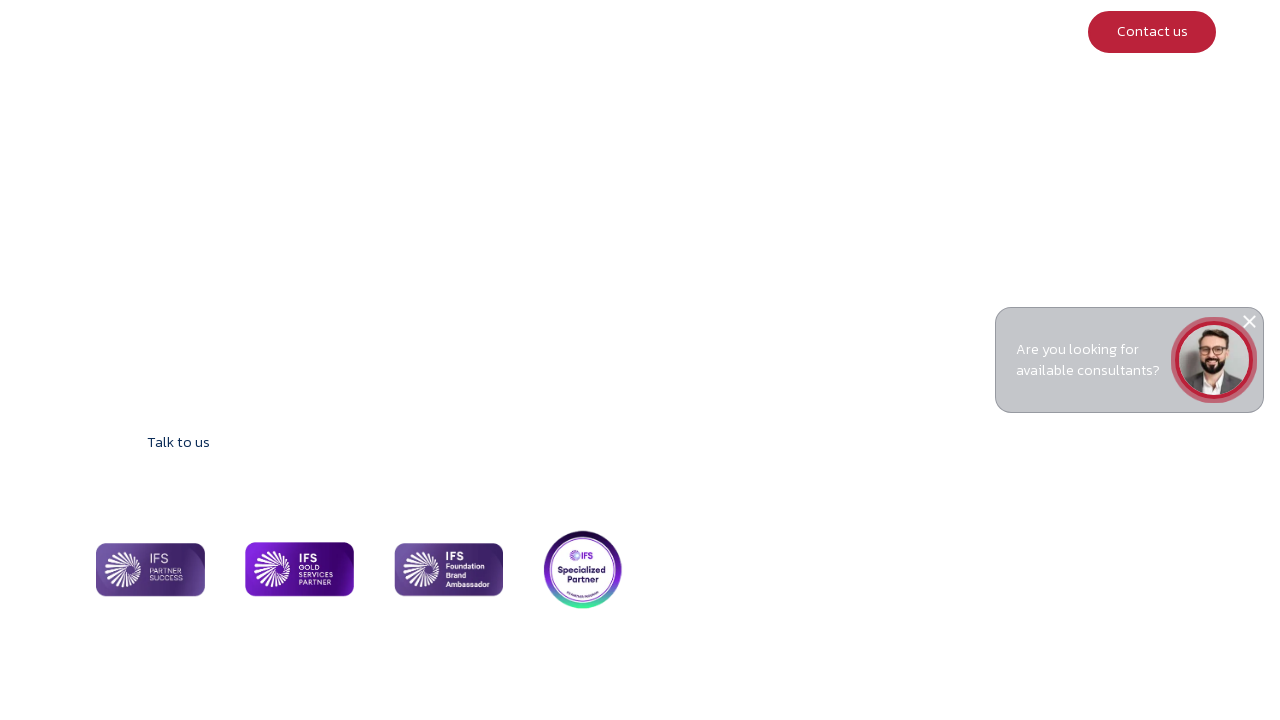

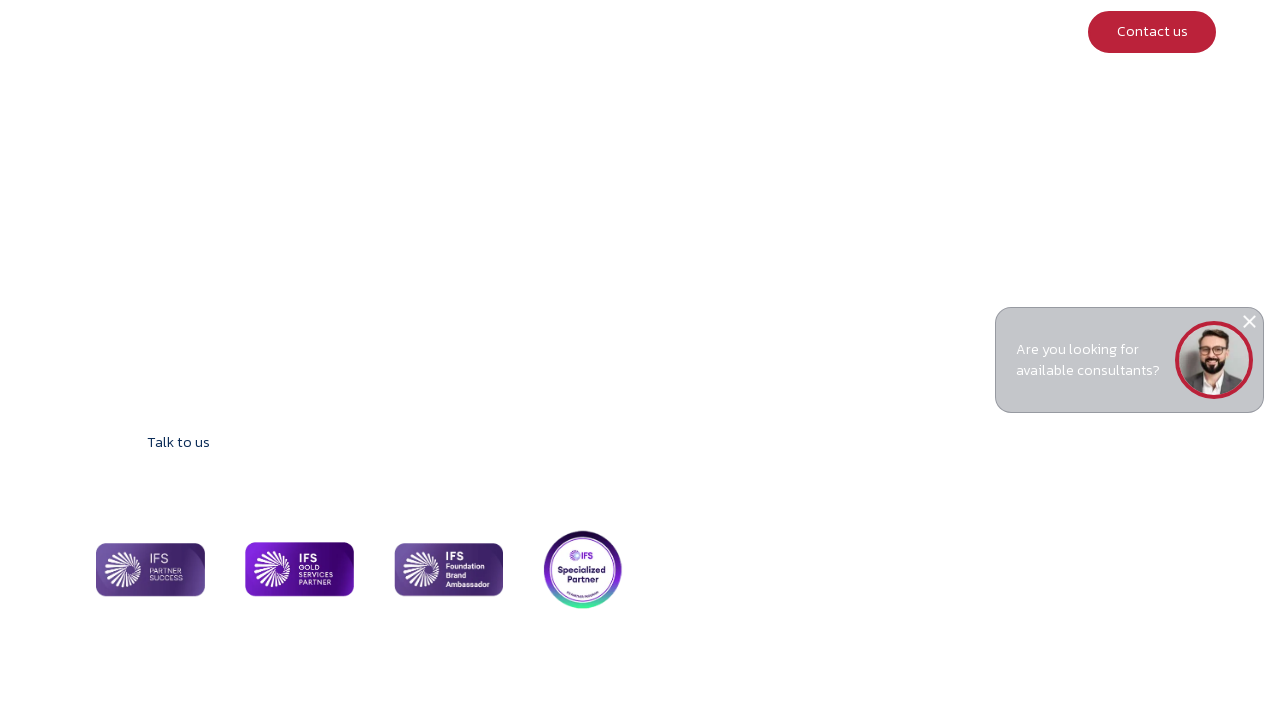